Tests scrolling to a specific element on the page

Starting URL: https://www.techproeducation.com

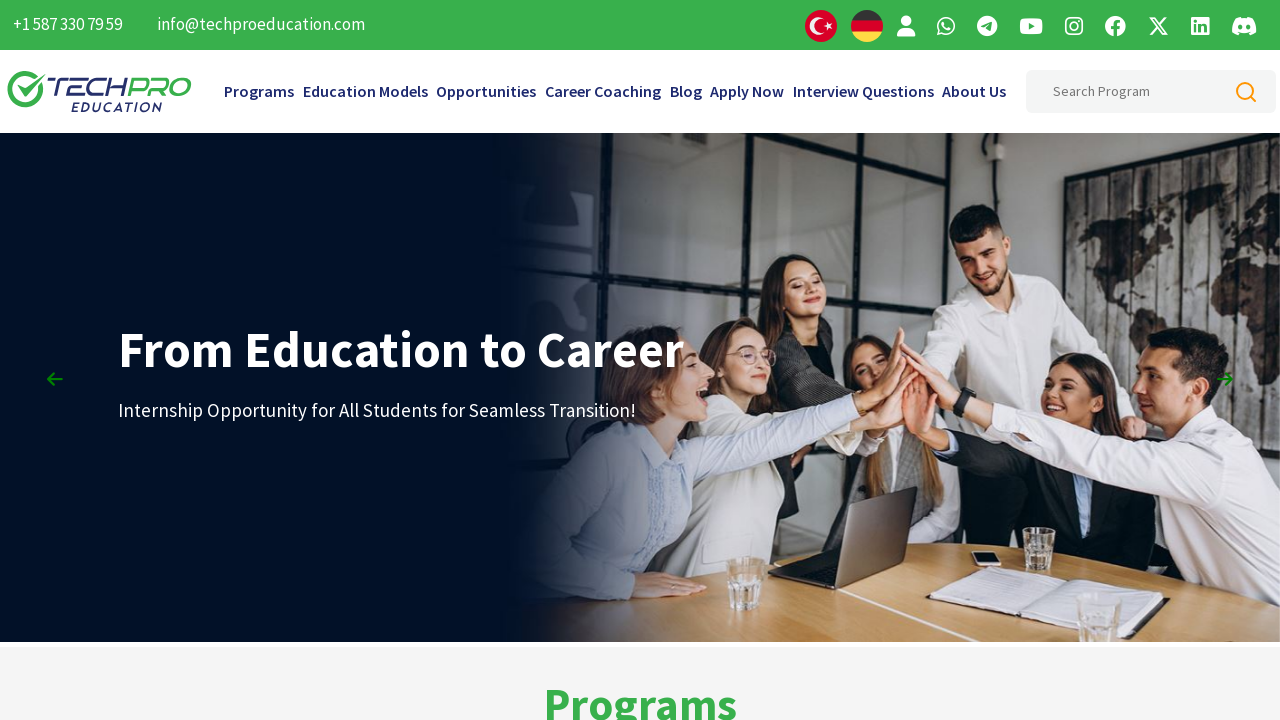

Located the Events section heading element
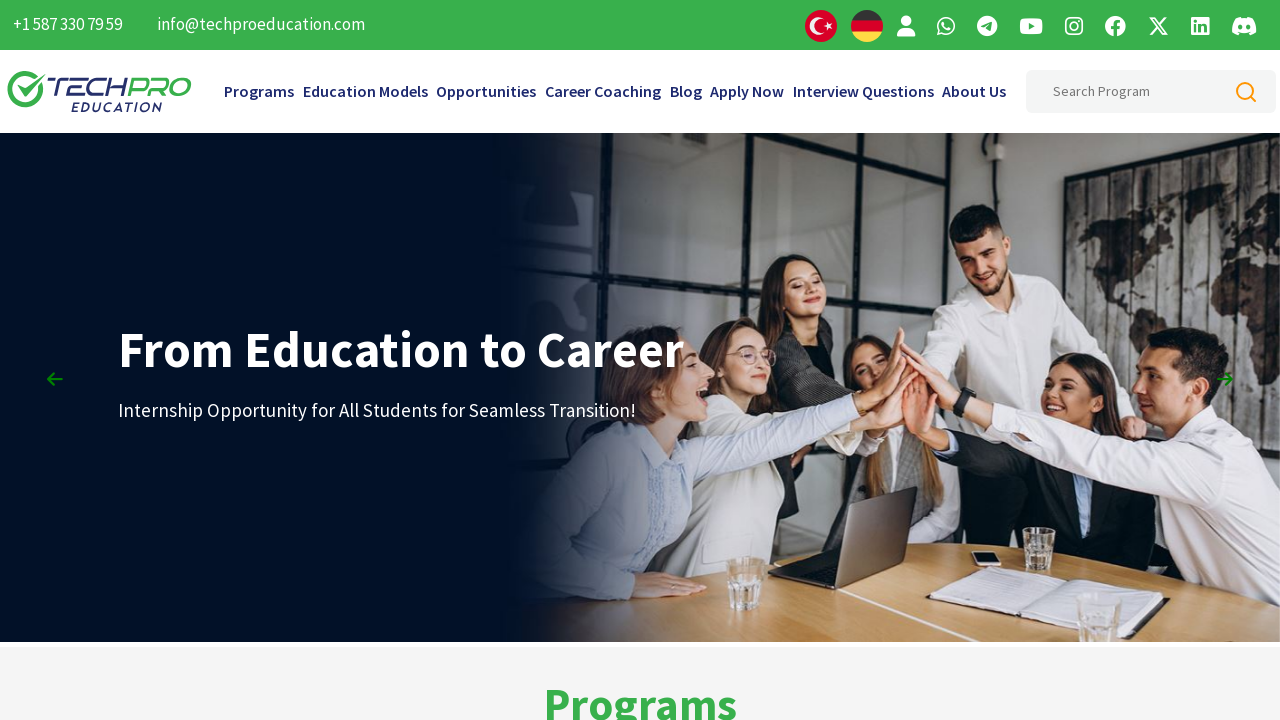

Scrolled to the Events section heading element
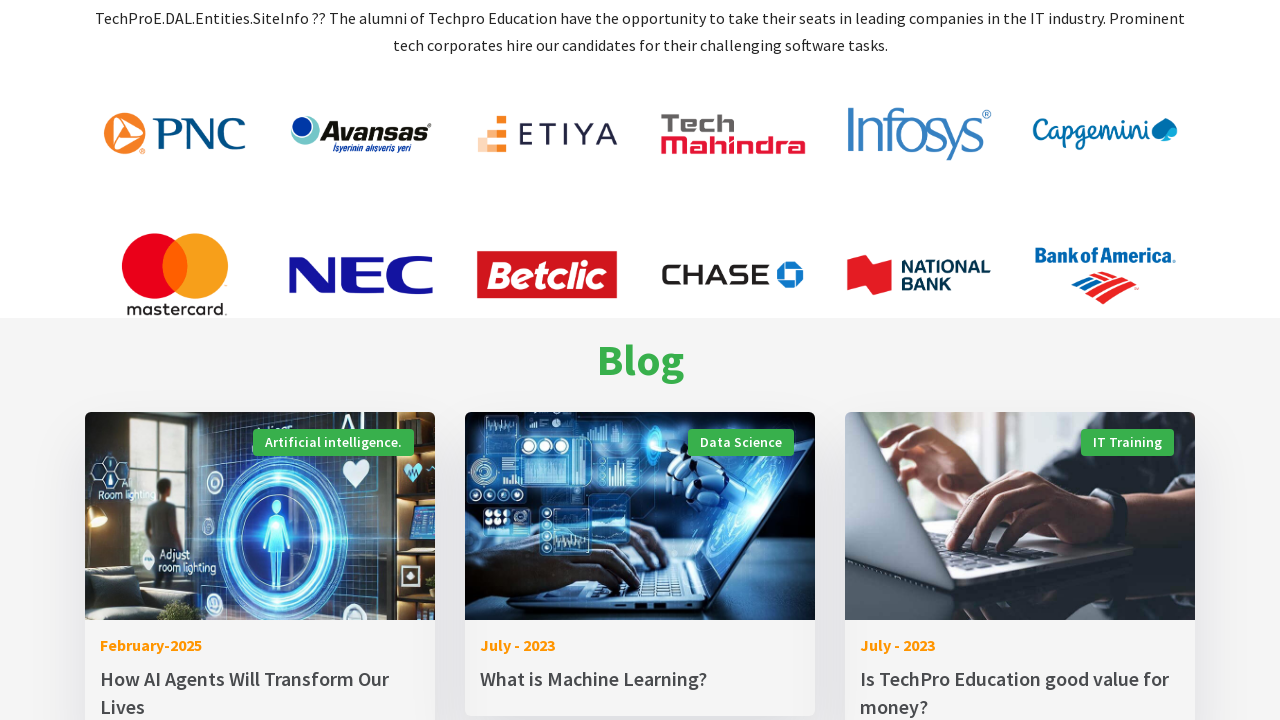

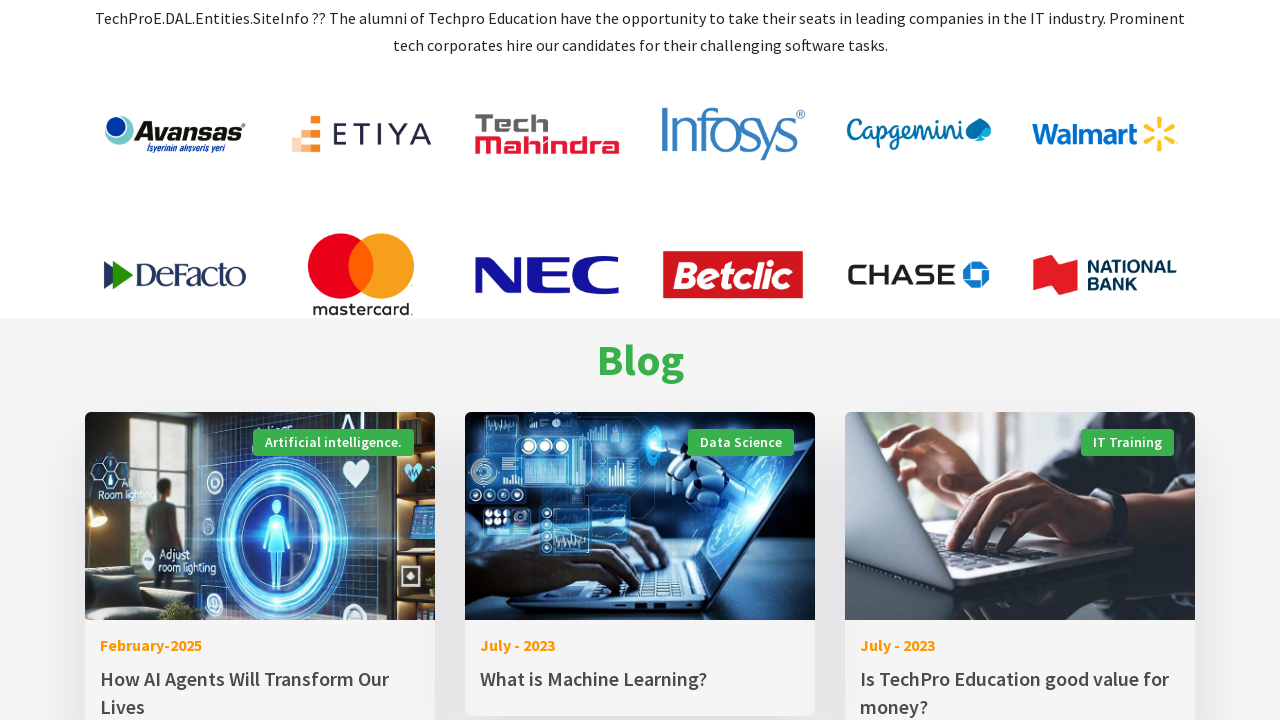